Tests handling of iframes by clicking buttons inside nested frame elements using frame locators

Starting URL: https://www.leafground.com/frame.xhtml

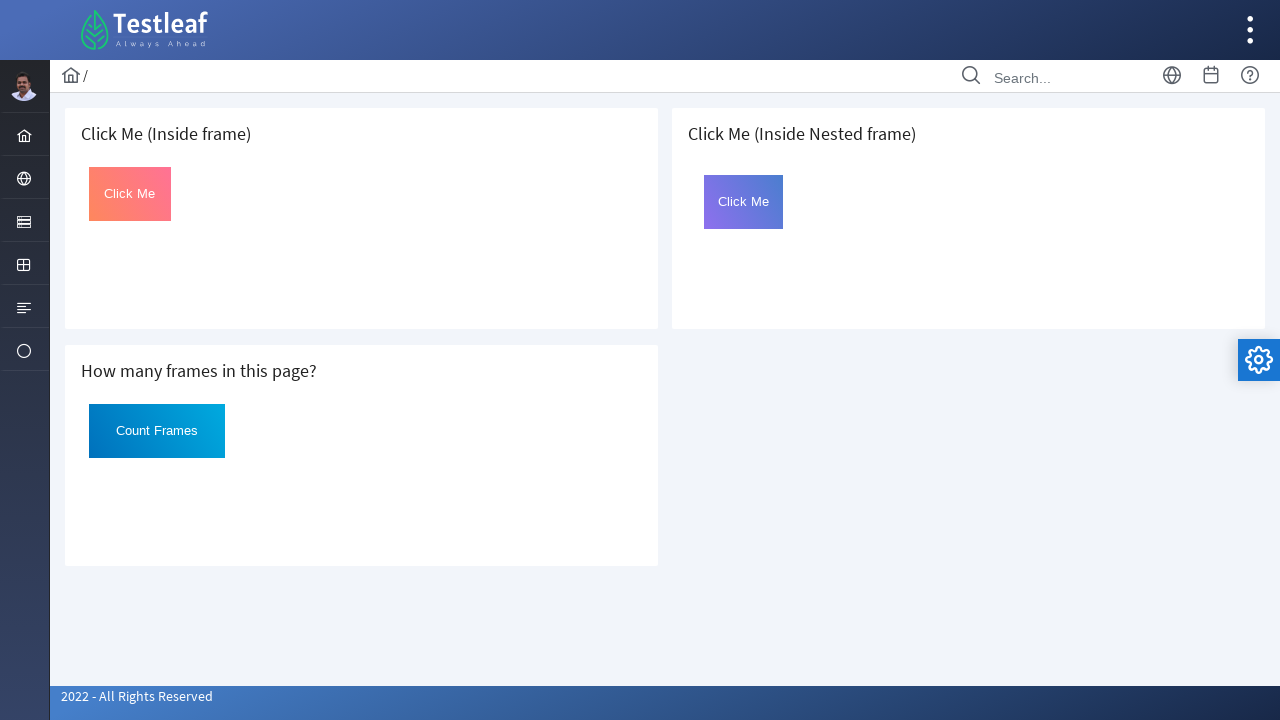

Clicked button inside first iframe using frame locator at (130, 194) on (//iframe)[1] >> internal:control=enter-frame >> #click
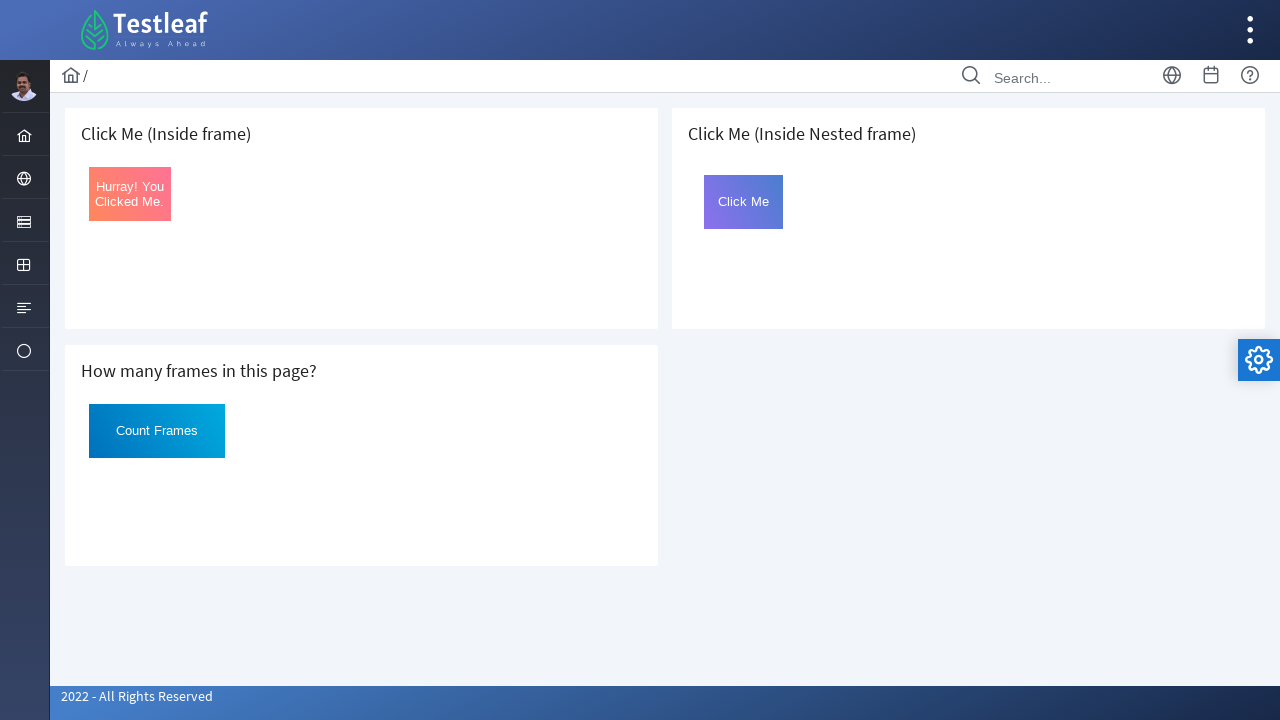

Clicked button inside nested iframe (iframe within third iframe) at (744, 202) on (//iframe)[3] >> internal:control=enter-frame >> #frame2 >> internal:control=ent
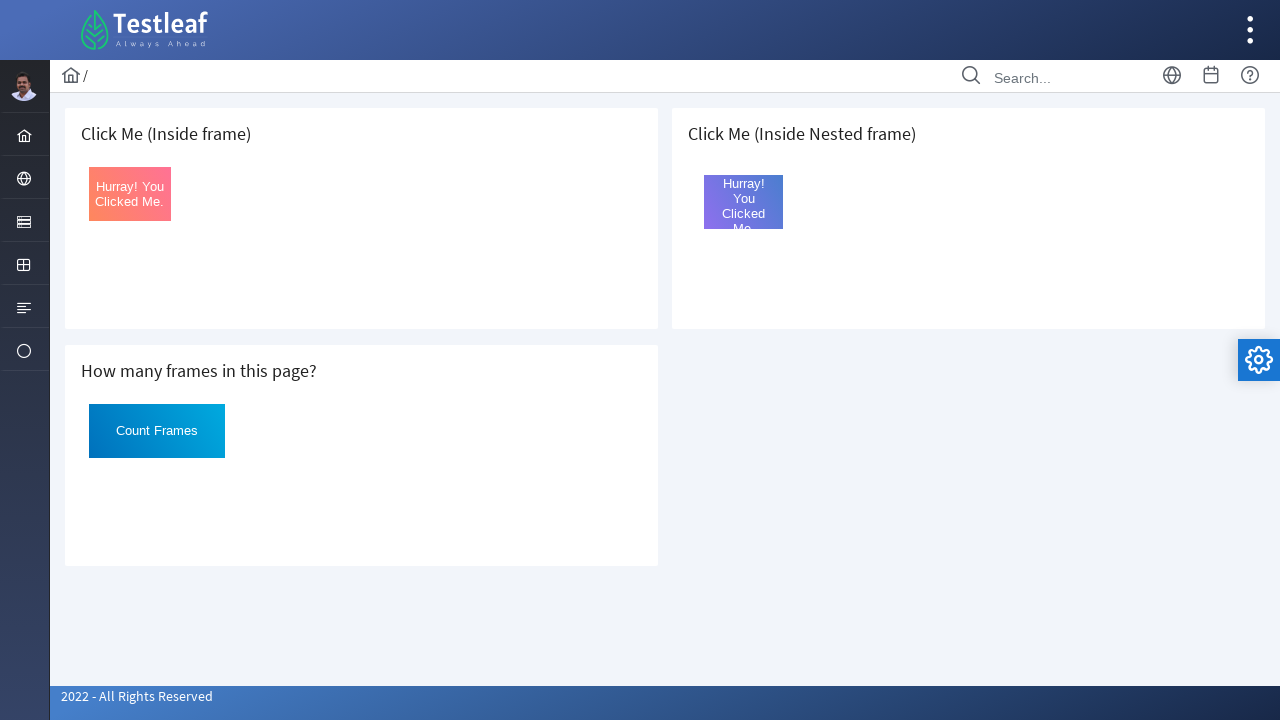

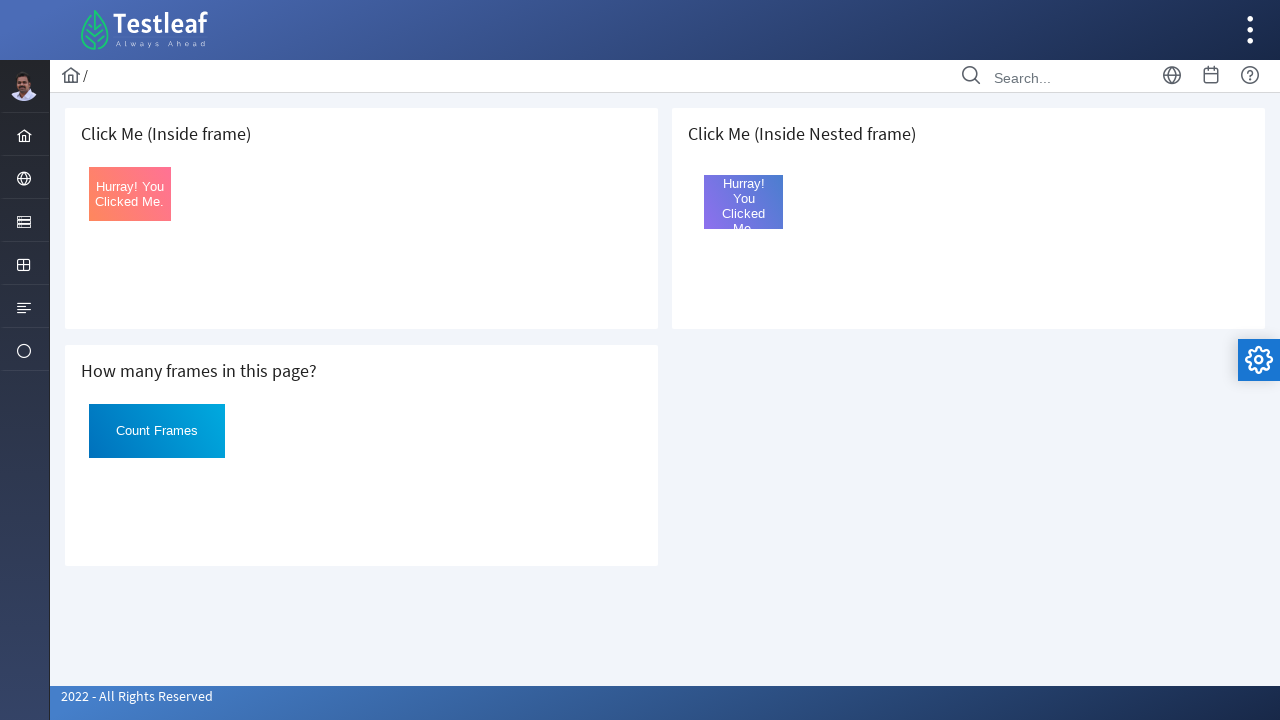